Tests the Add/Remove Elements functionality by clicking the Add Element button to create a Delete button, verifying it appears, clicking it to remove it, and verifying the page header remains visible.

Starting URL: https://the-internet.herokuapp.com/add_remove_elements/

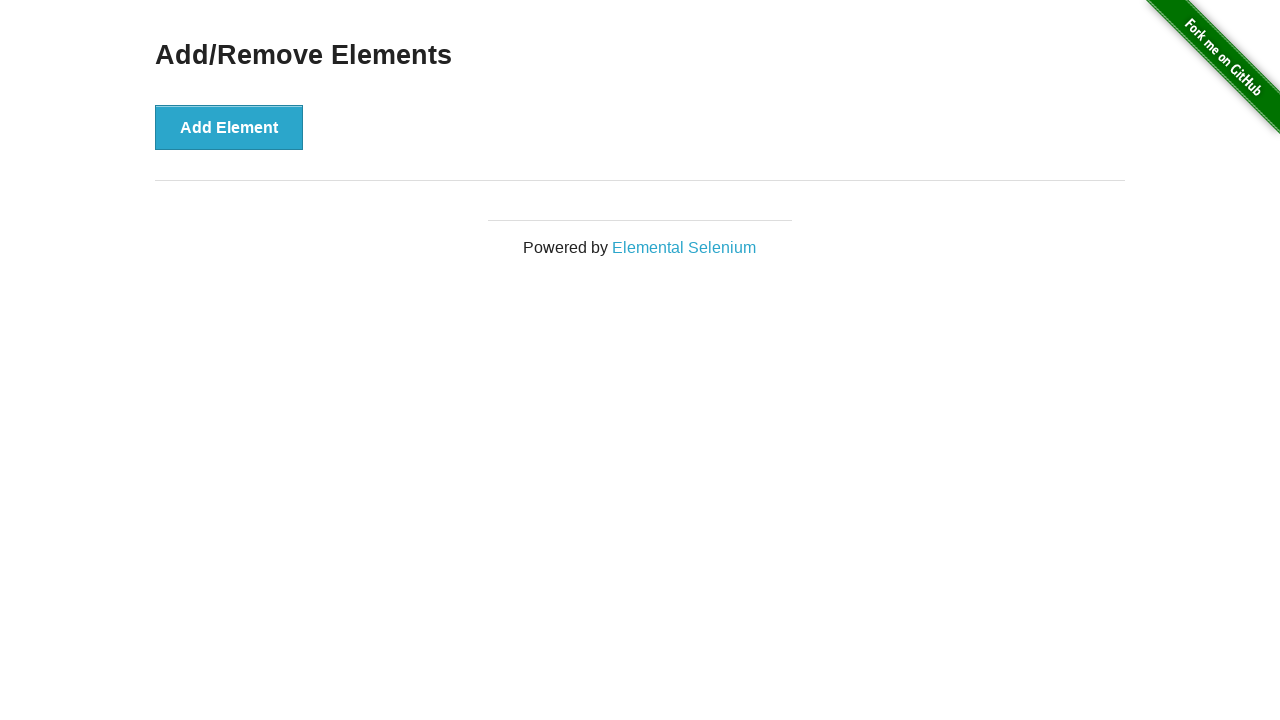

Clicked Add Element button at (229, 127) on xpath=//button[@onclick='addElement()']
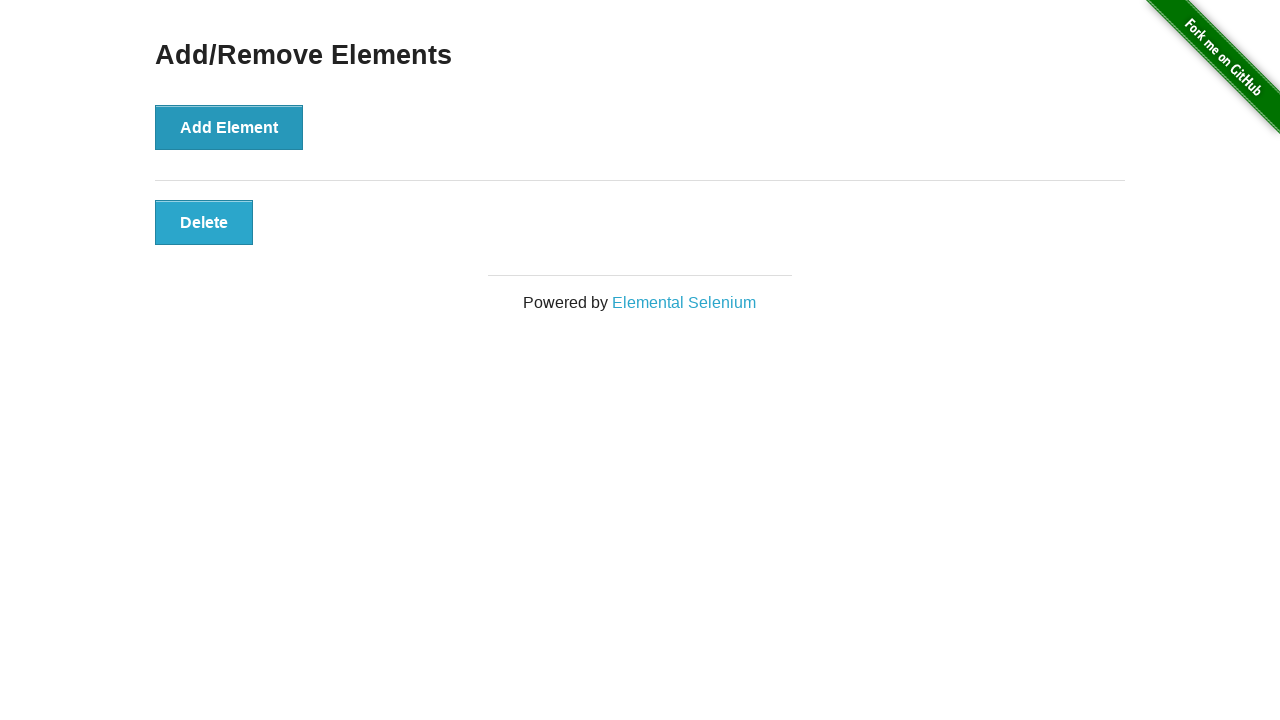

Delete button appeared and is visible
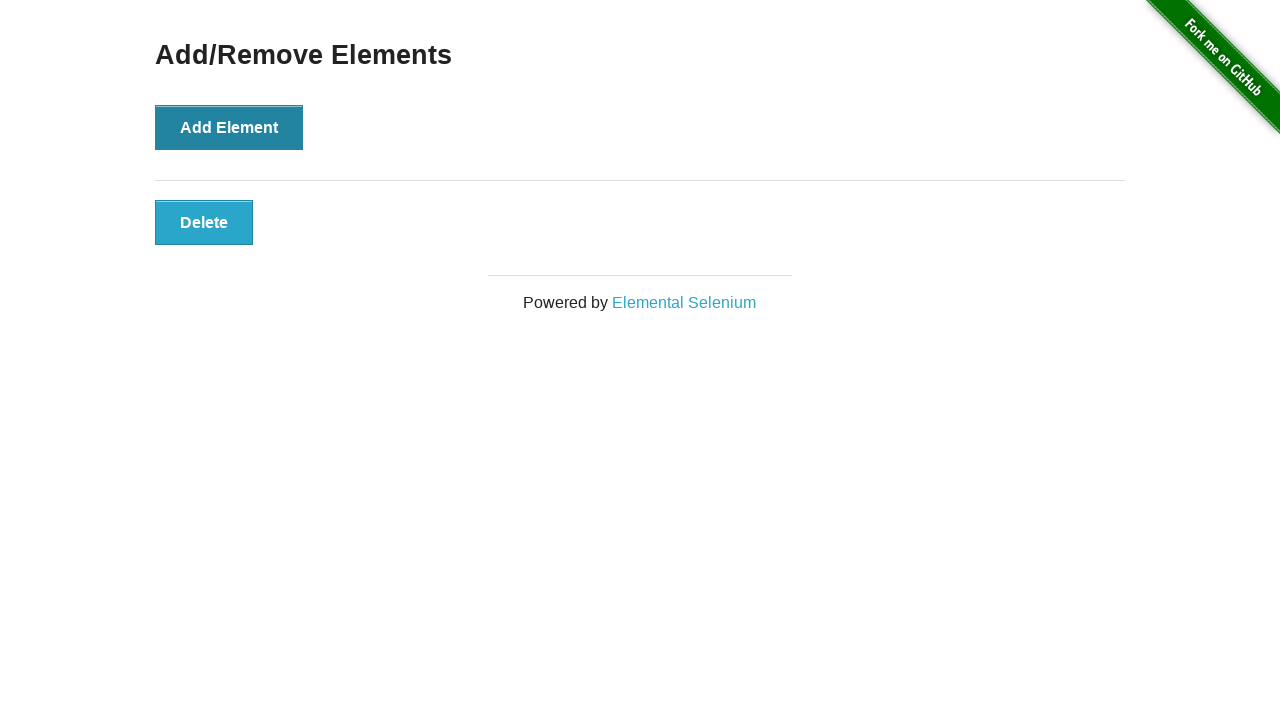

Clicked Delete button to remove element at (204, 222) on xpath=//button[@class='added-manually']
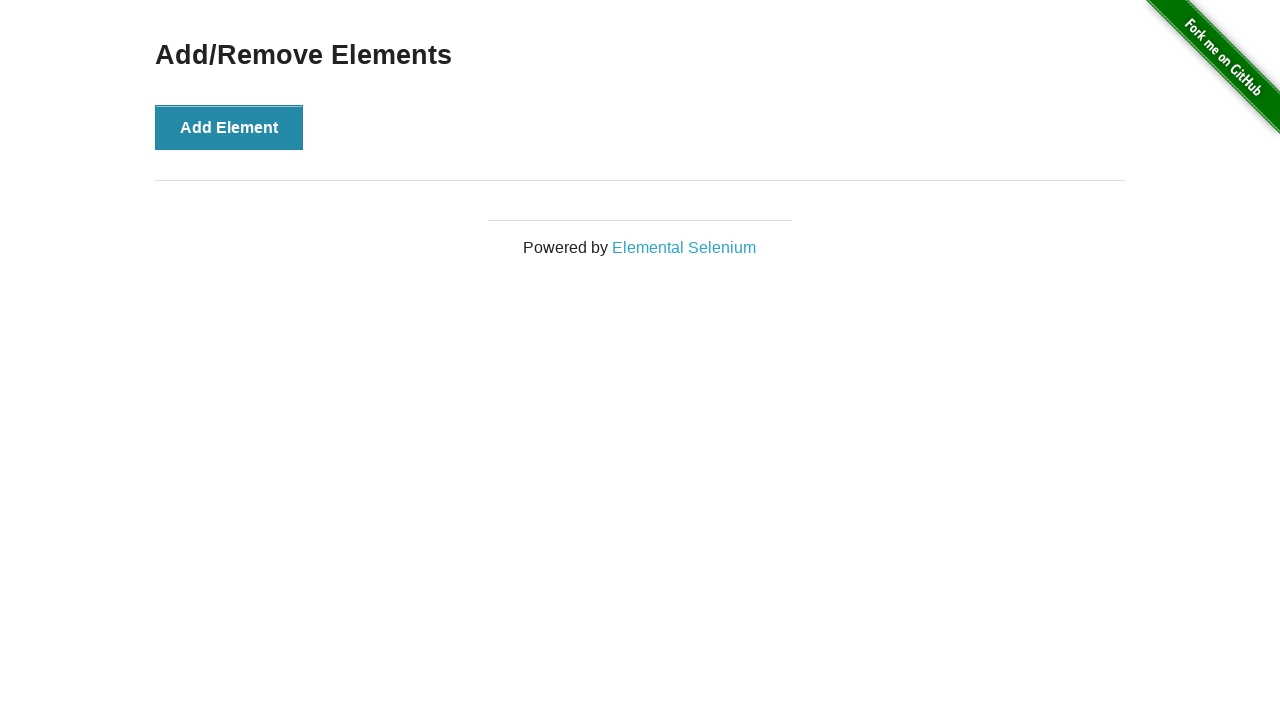

Verified page heading is still visible after element removal
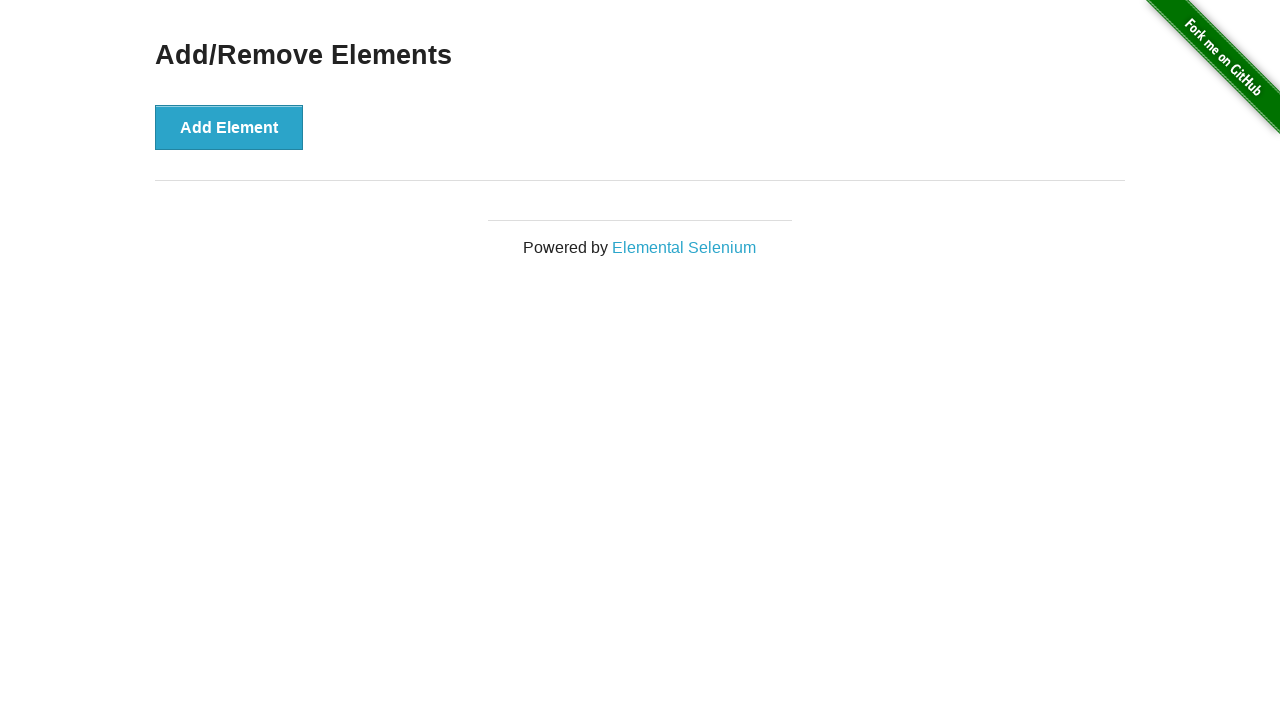

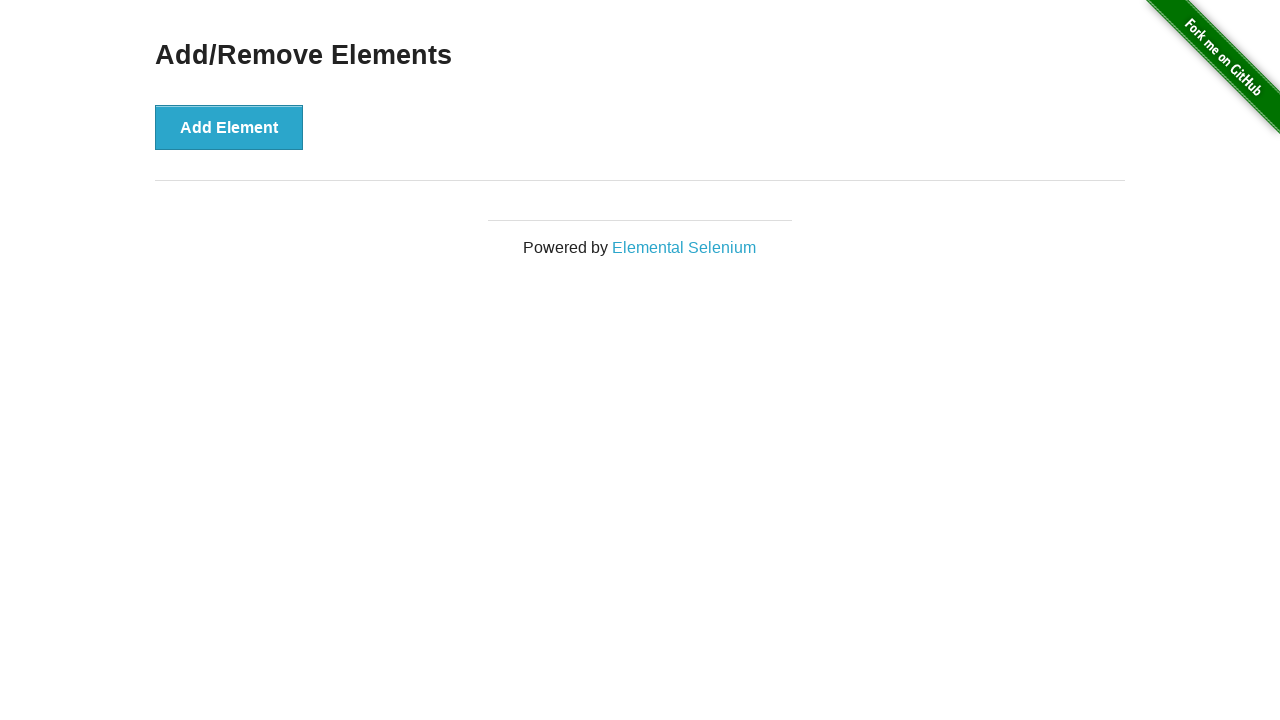